Tests shadow DOM interaction by navigating through nested shadow roots and filling a pizza field

Starting URL: https://selectorshub.com/xpath-practice-page/

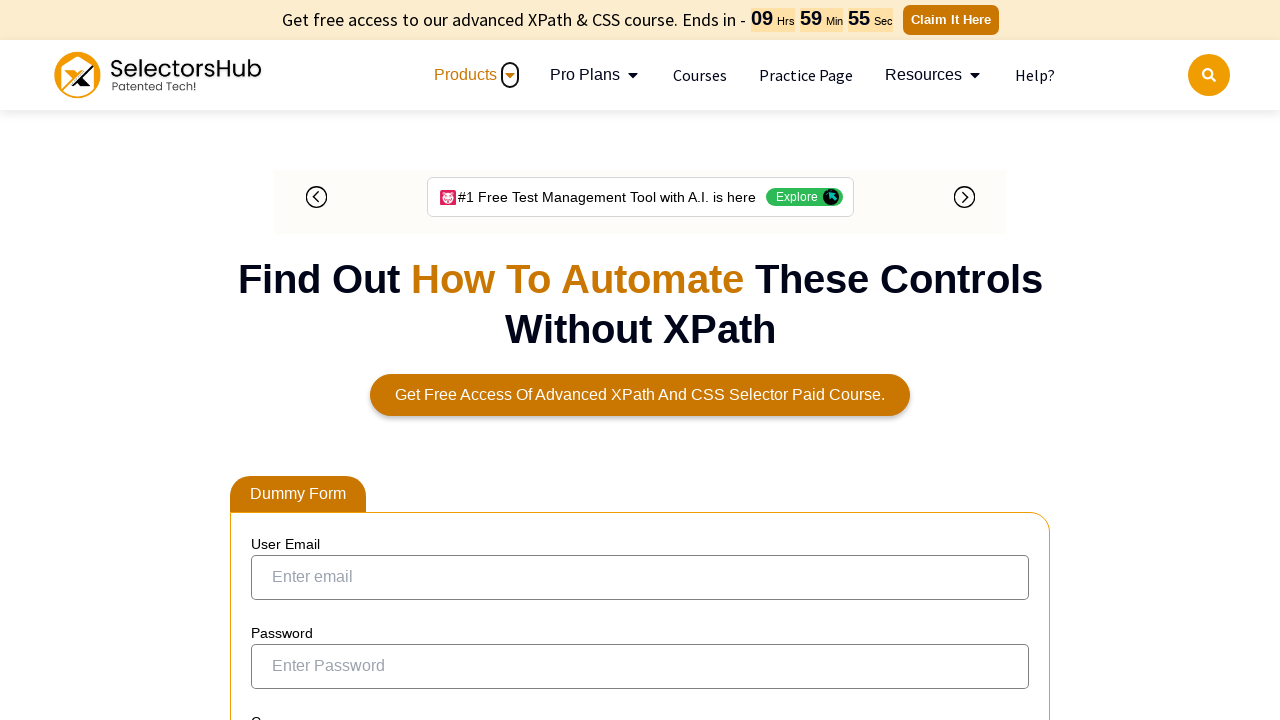

Navigated through nested shadow roots and filled pizza field with 'Chicken Pizza'
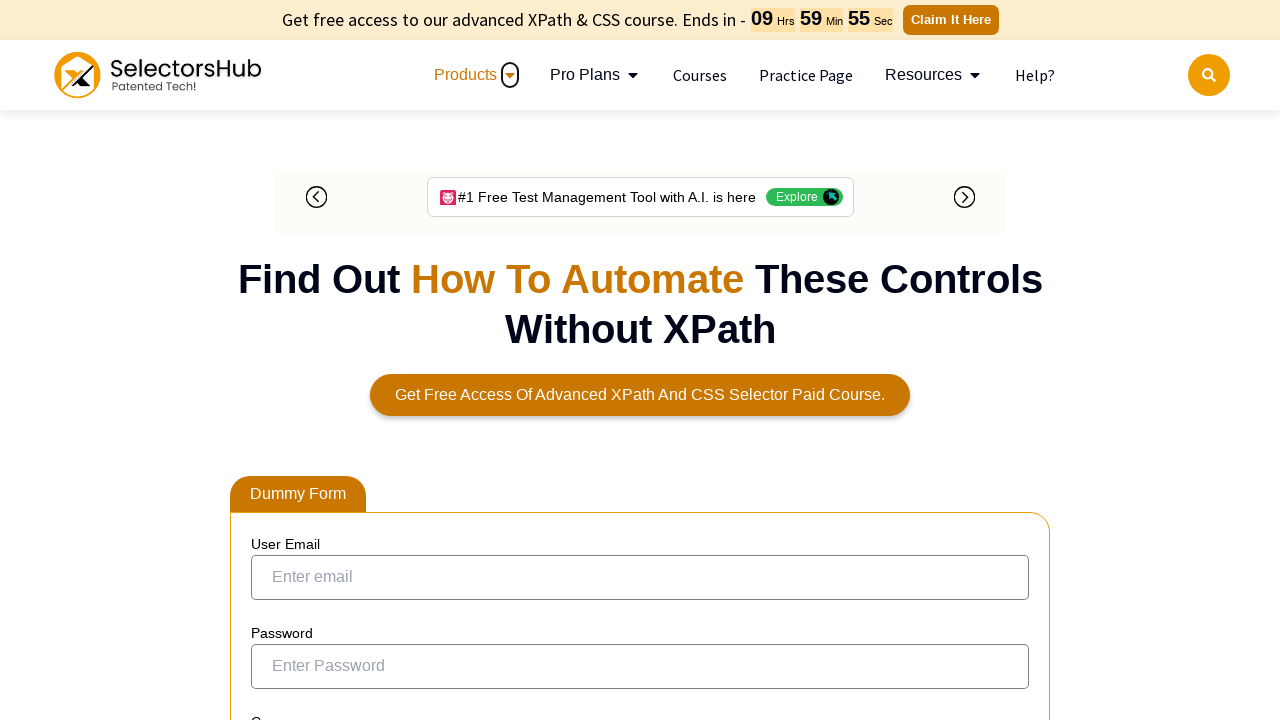

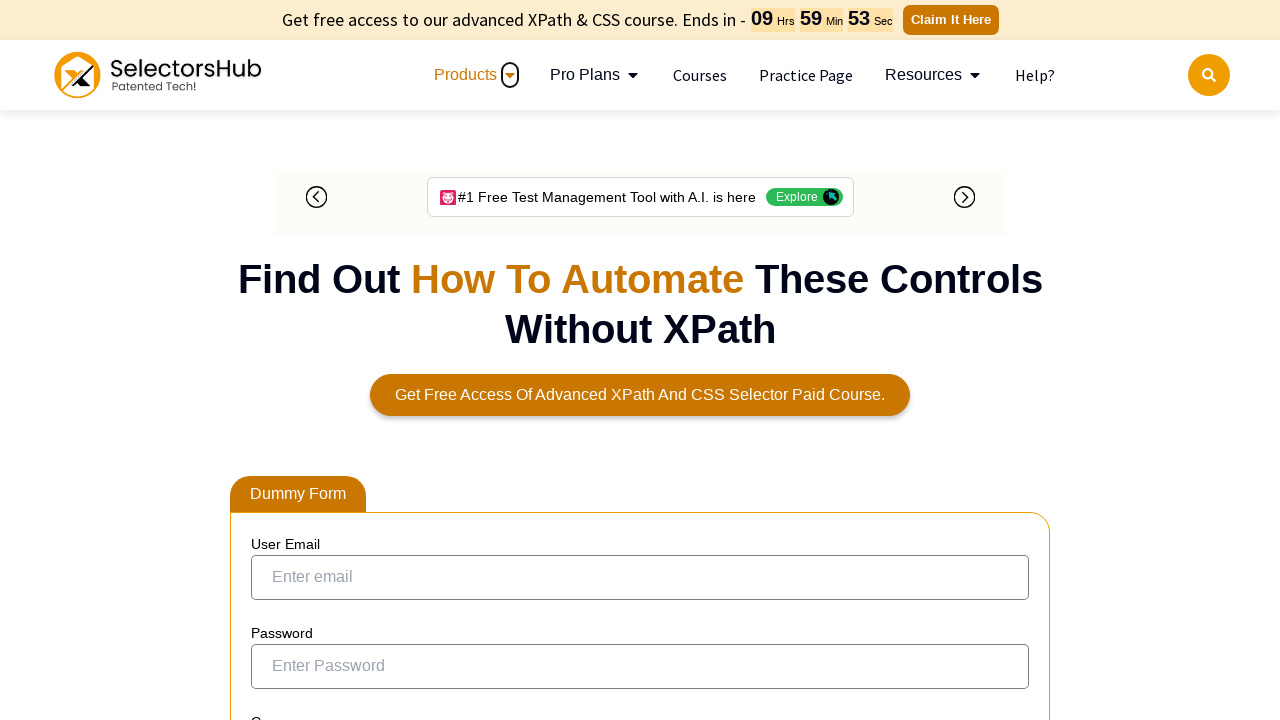